Clicks the submit button and waits for URL to change to the thanks page

Starting URL: https://formy-project.herokuapp.com/form

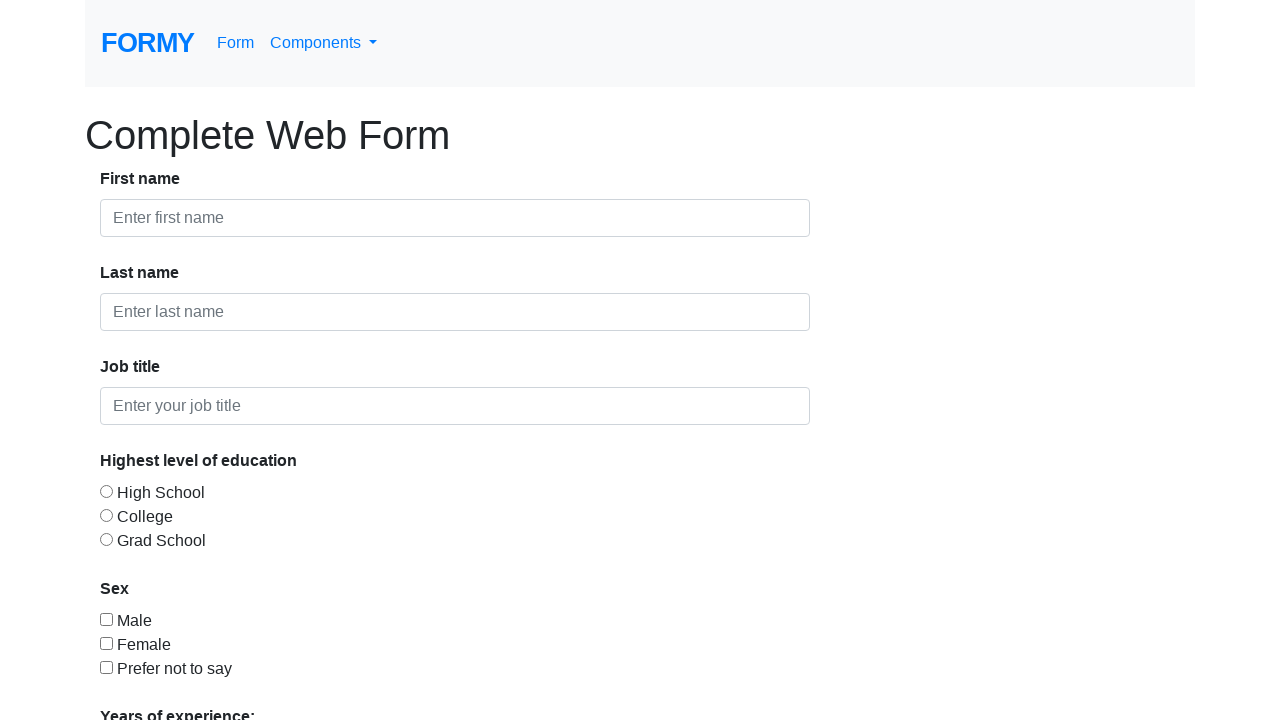

Clicked submit button at (148, 680) on xpath=//a[@role="button"]
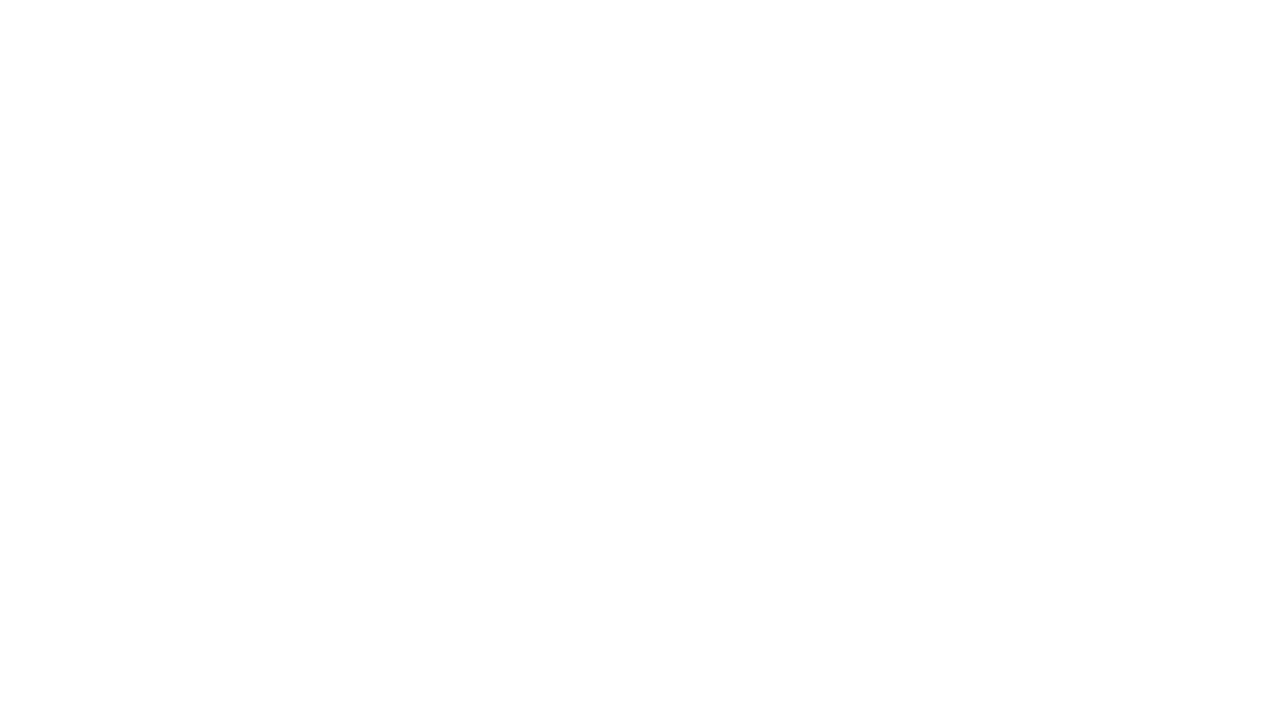

Printed current URL
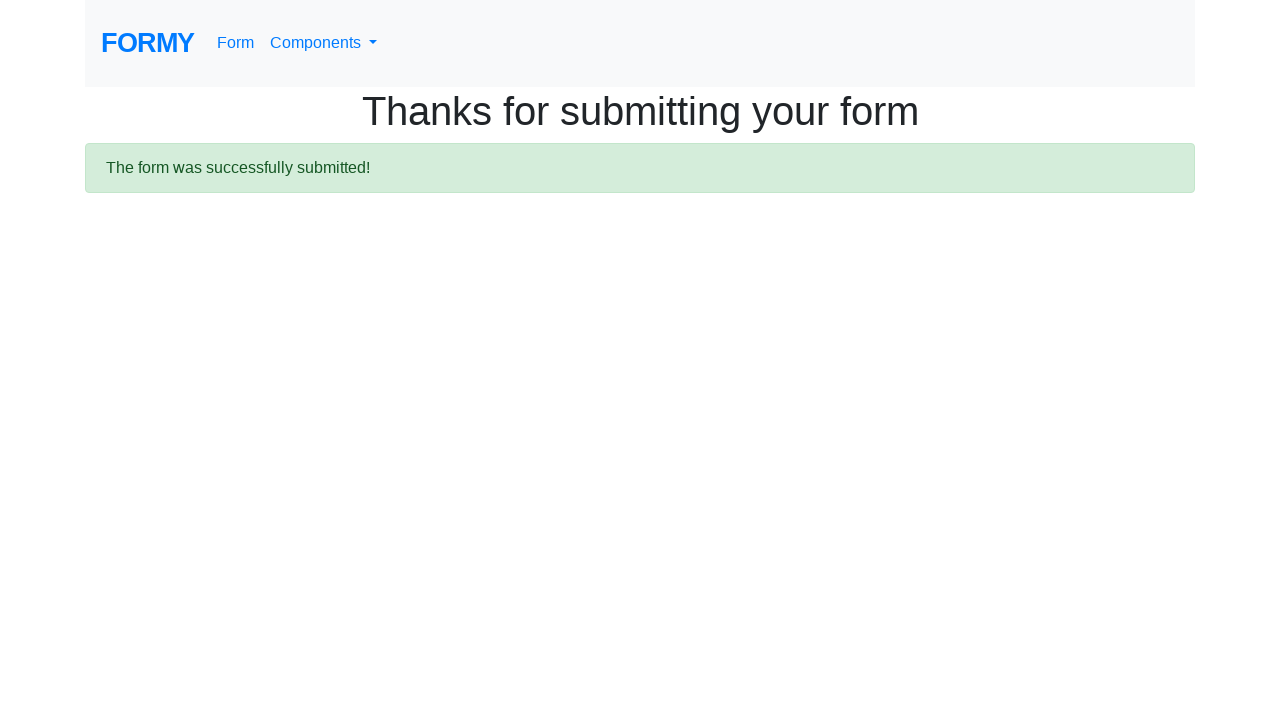

Waited for URL to change to thanks page
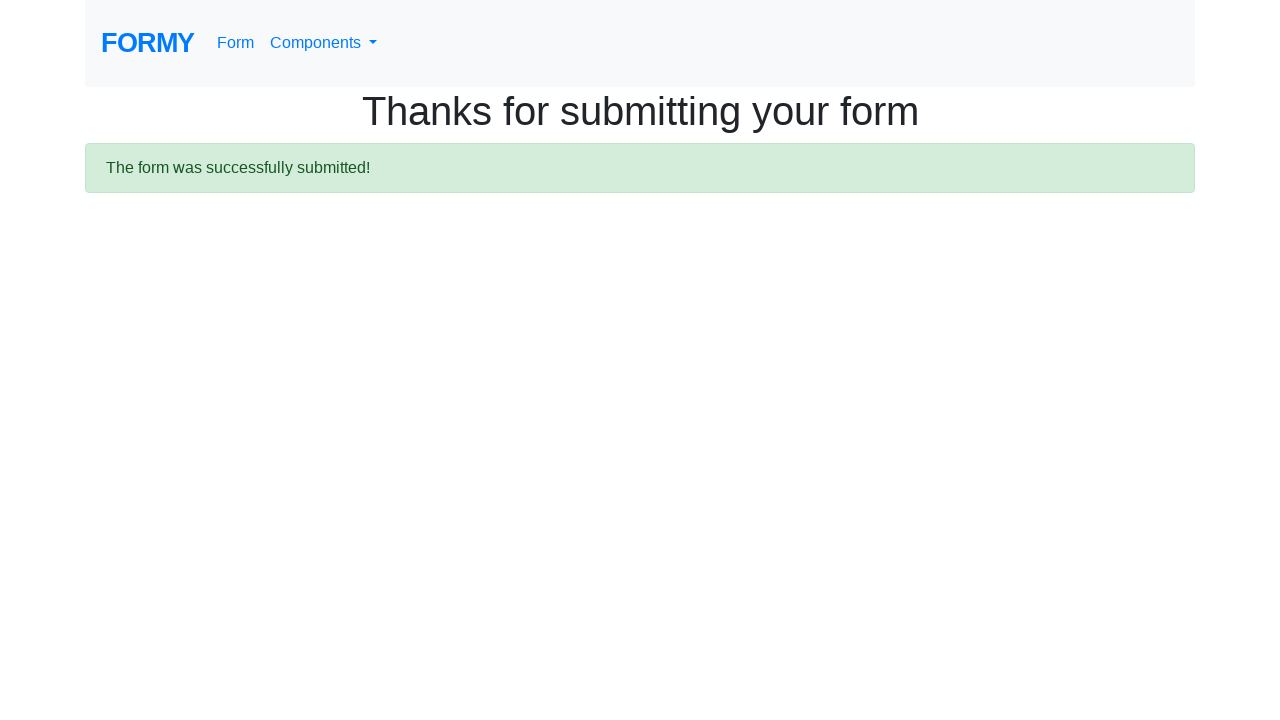

Verified URL changed to thanks page
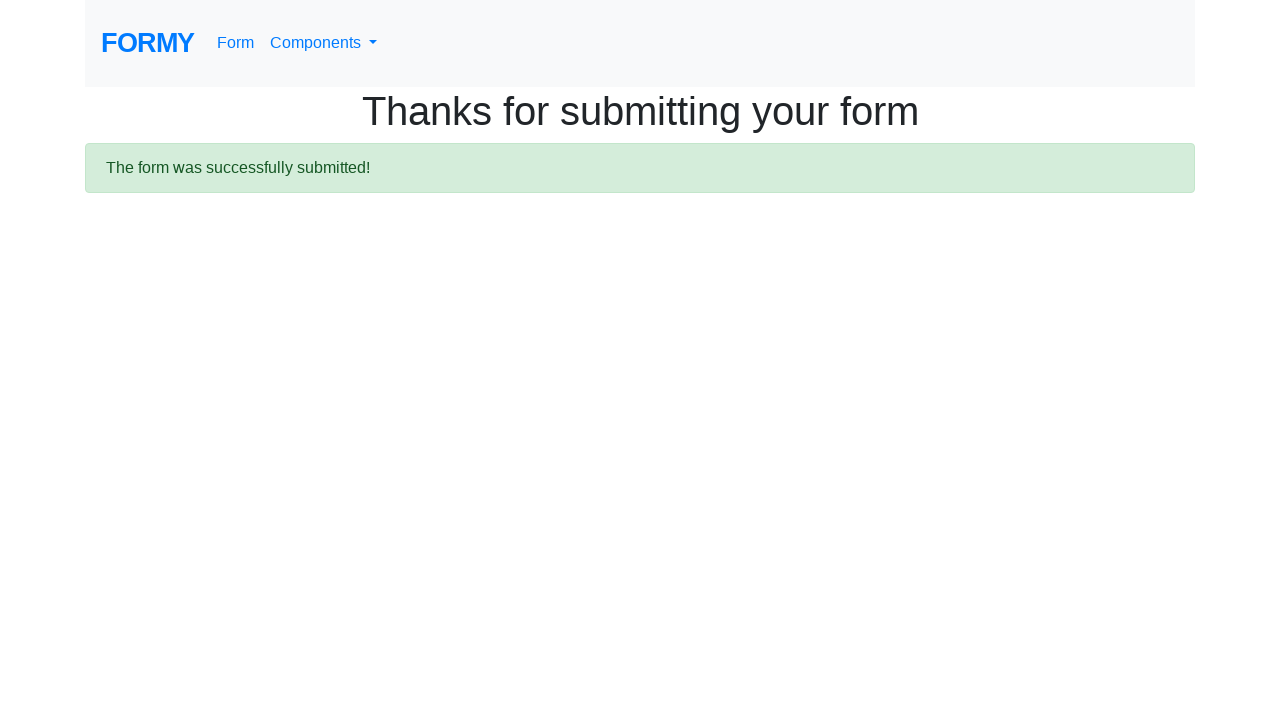

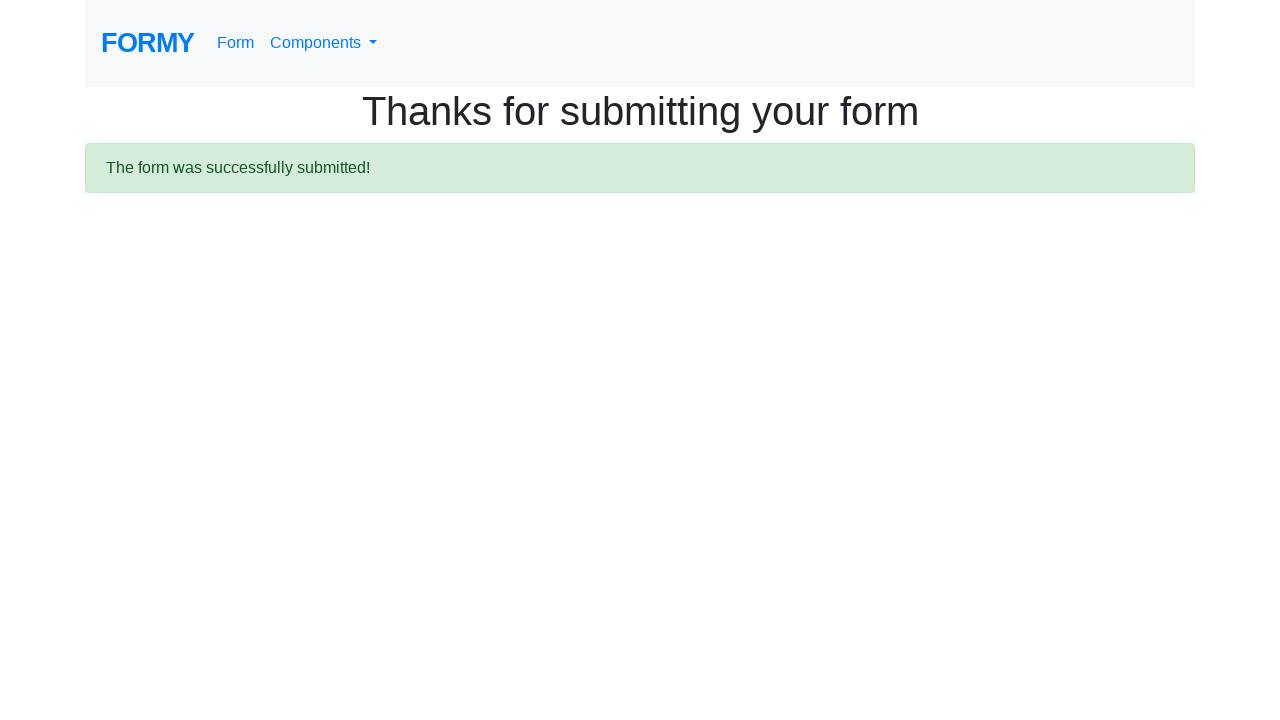